Tests button clicking functionality by locating and clicking a button element using XPath selector

Starting URL: https://automationtesting.co.uk/buttons.html

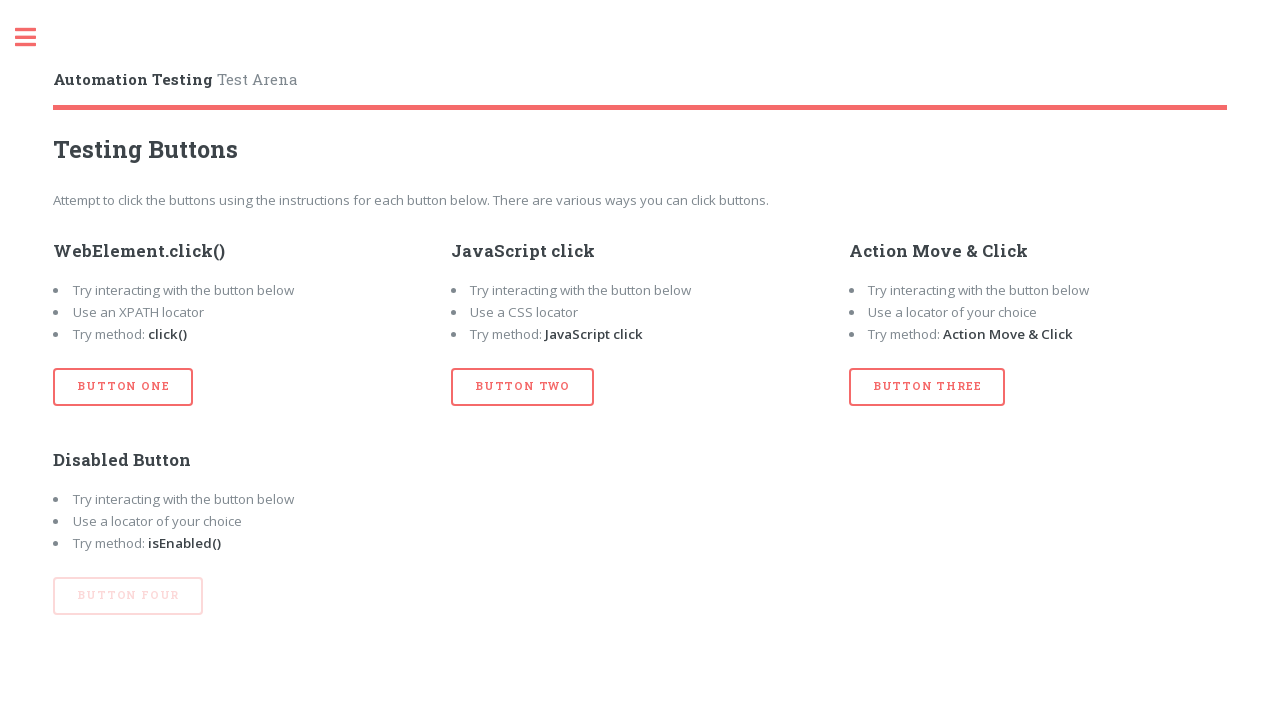

Clicked button with id 'btn_one' using XPath selector at (123, 387) on xpath=//button[@id='btn_one']
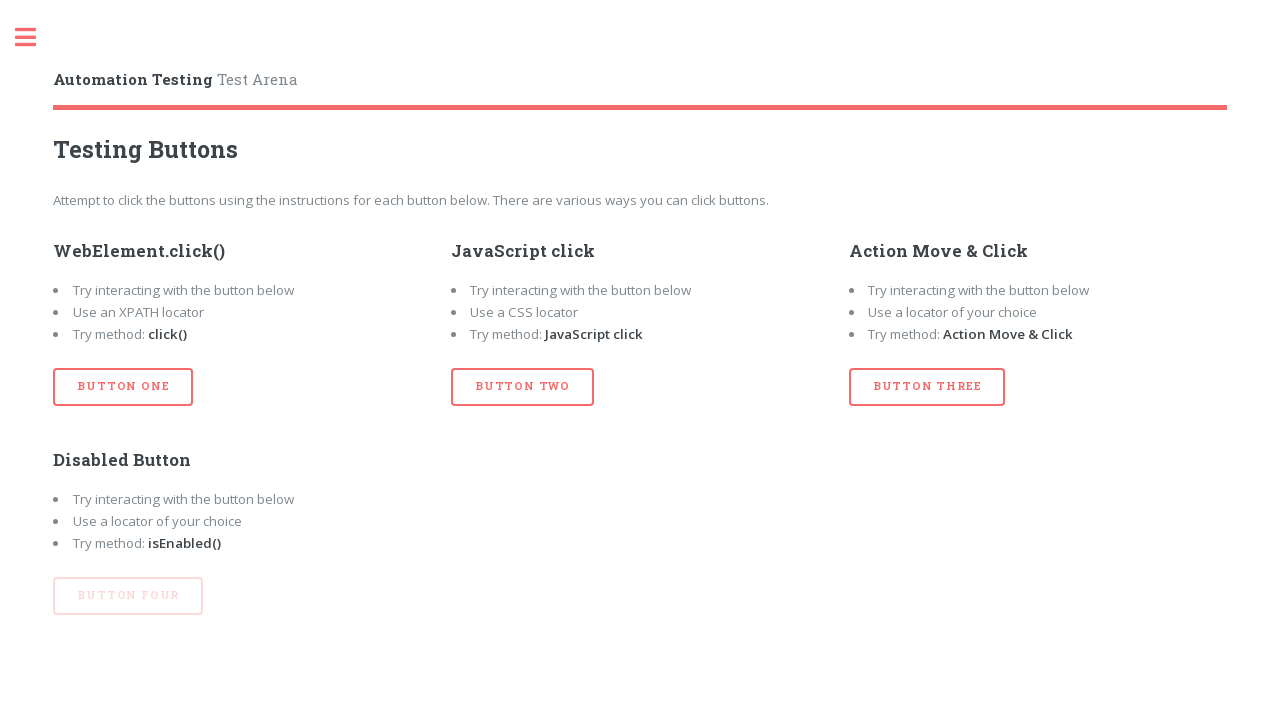

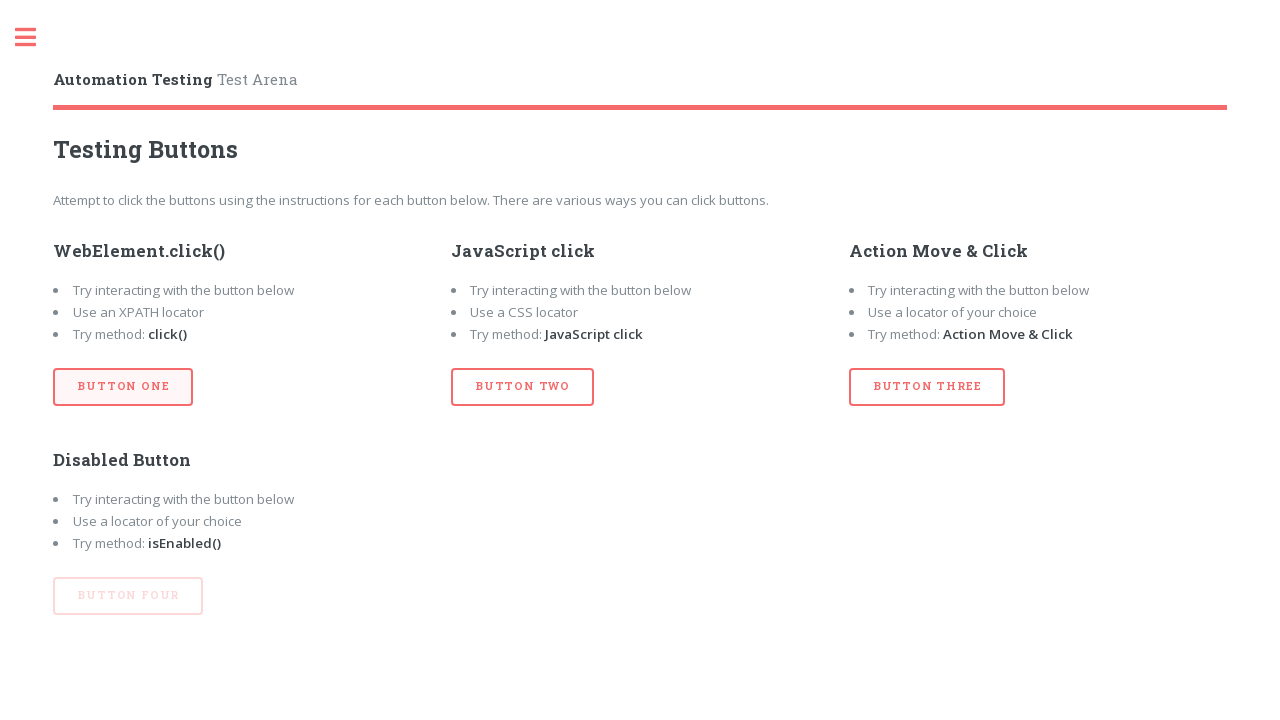